Navigates to Flipkart homepage and verifies that images are present on the page

Starting URL: https://www.flipkart.com/

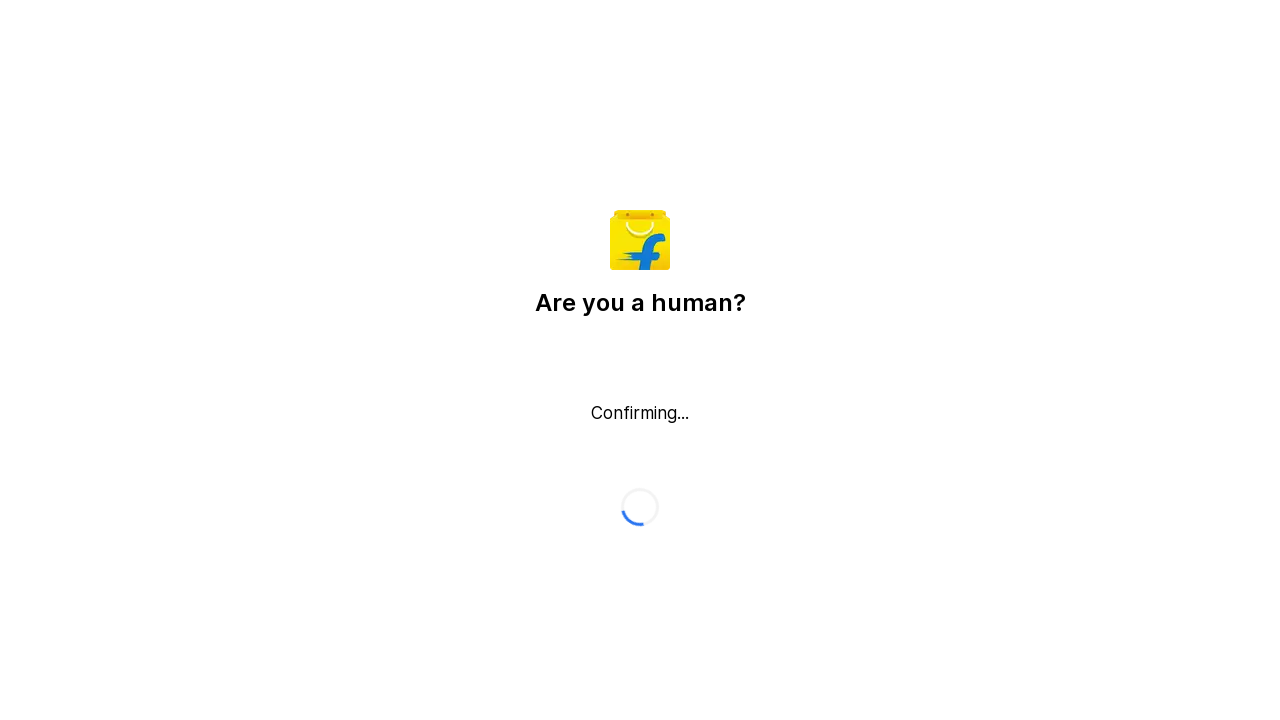

Waited for page to reach domcontentloaded state
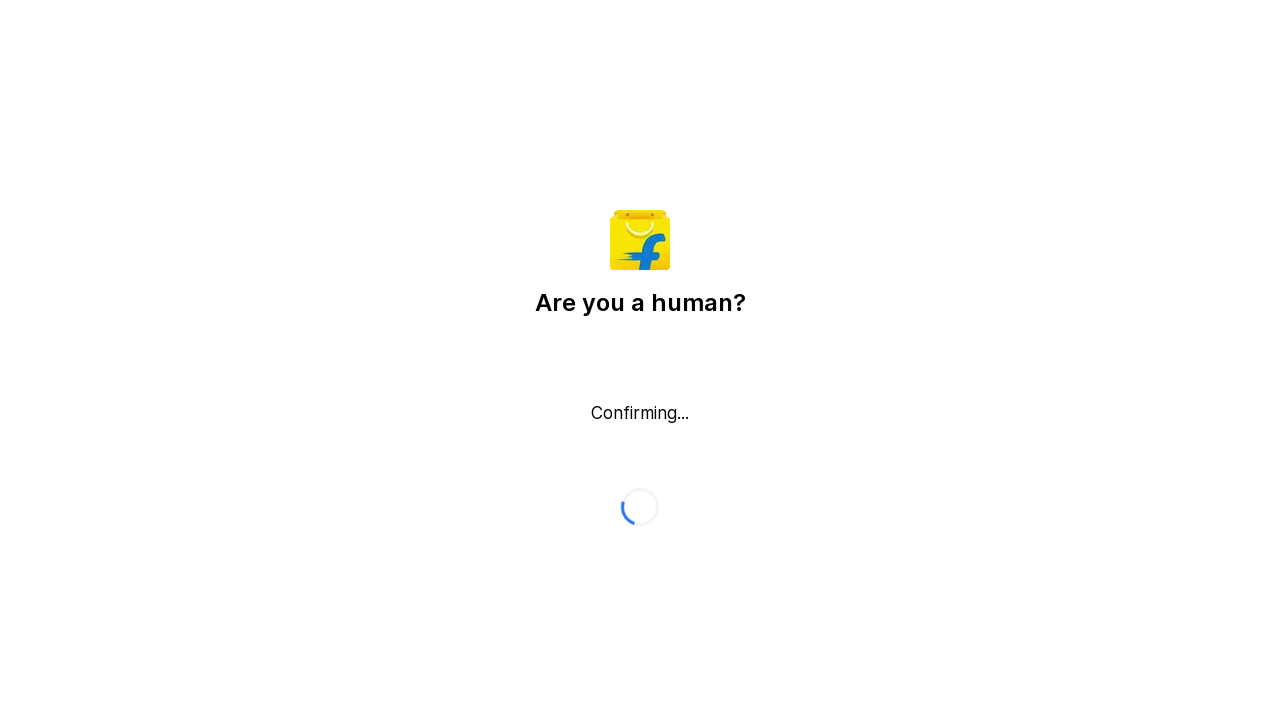

Located all img elements on the page
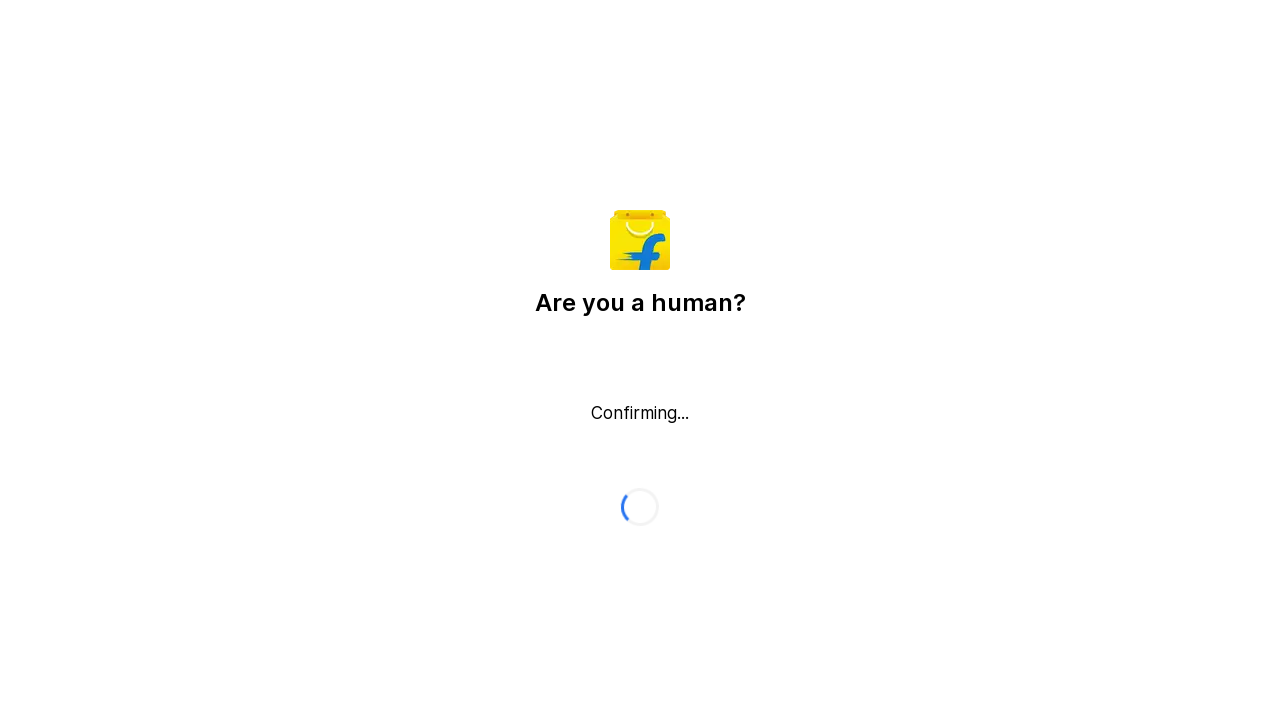

Waited for first image to be visible (30s timeout)
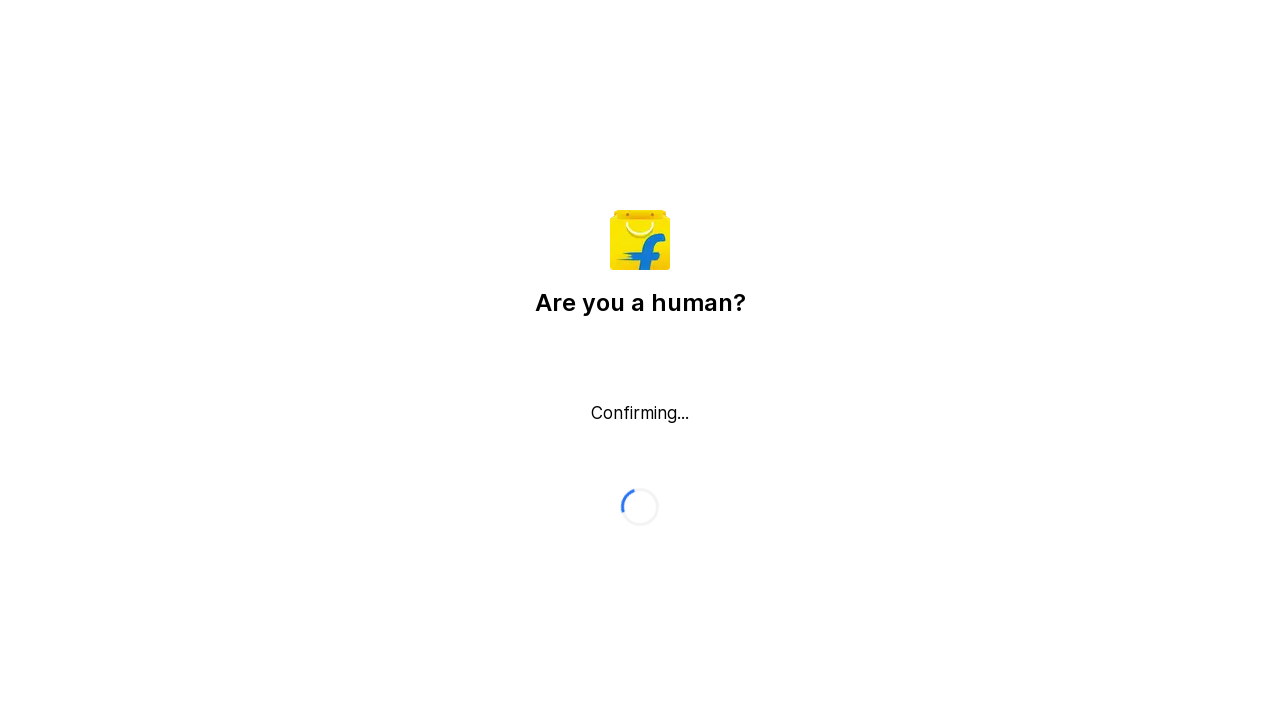

Verified that at least one image is present on the Flipkart homepage
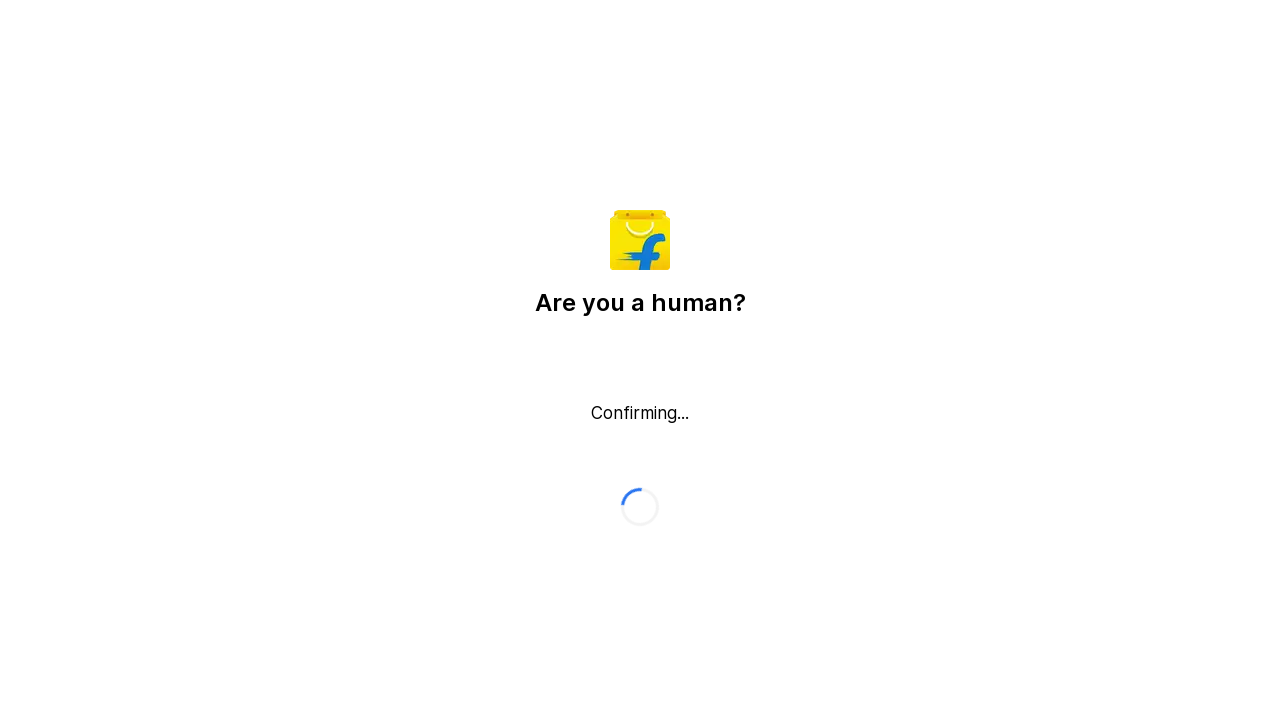

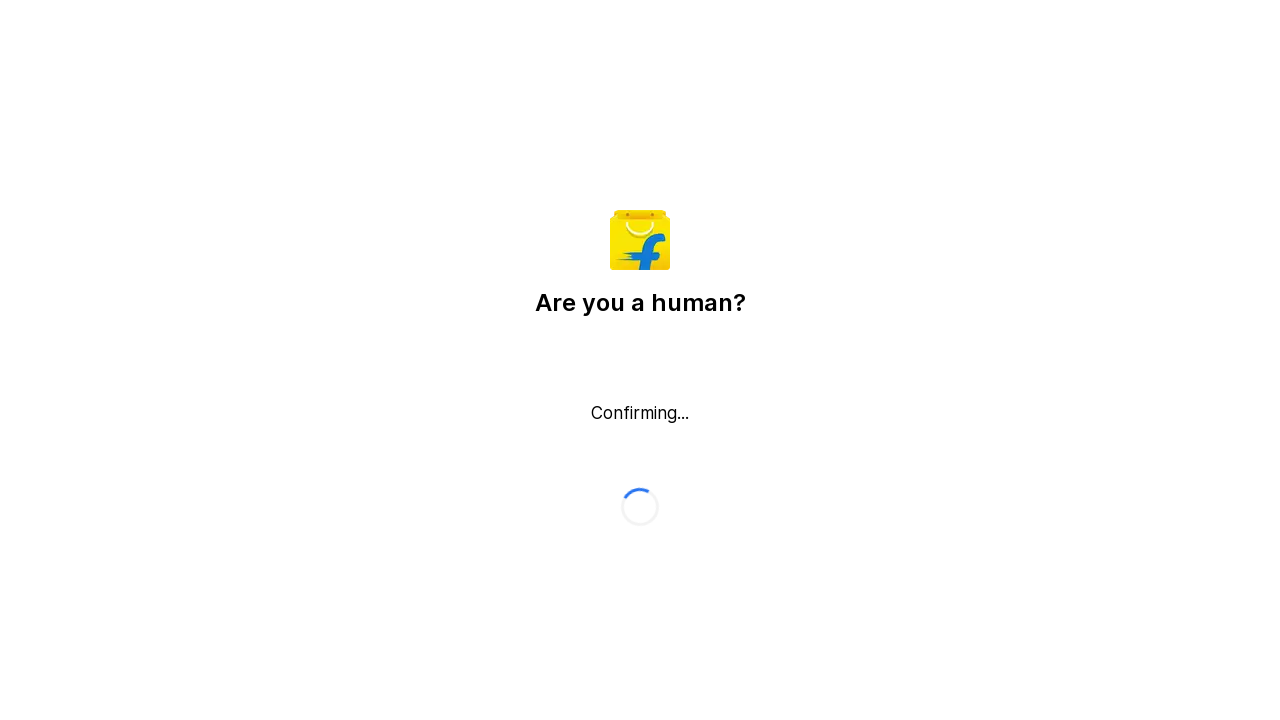